Tests jQuery UI custom dropdown by clicking on the salutation dropdown and selecting "Mrs." from the options

Starting URL: http://jqueryui.com/resources/demos/selectmenu/default.html

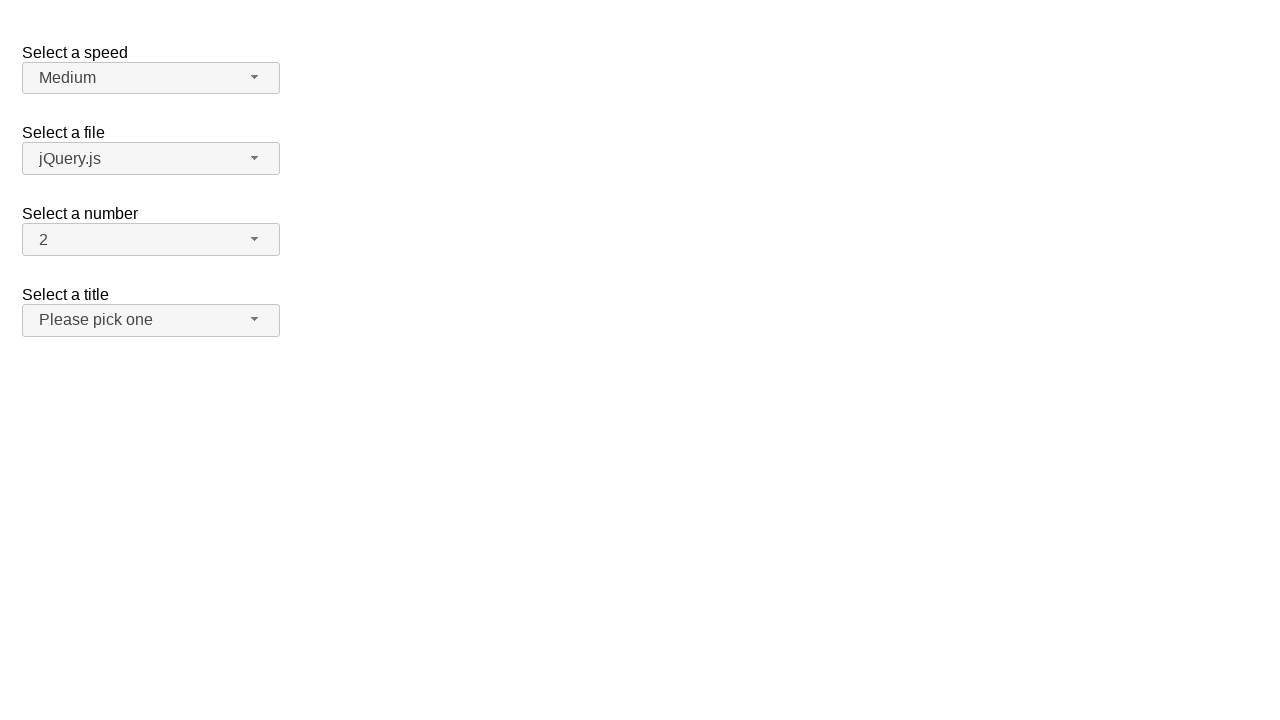

Clicked on the salutation dropdown button to open it at (151, 320) on span#salutation-button
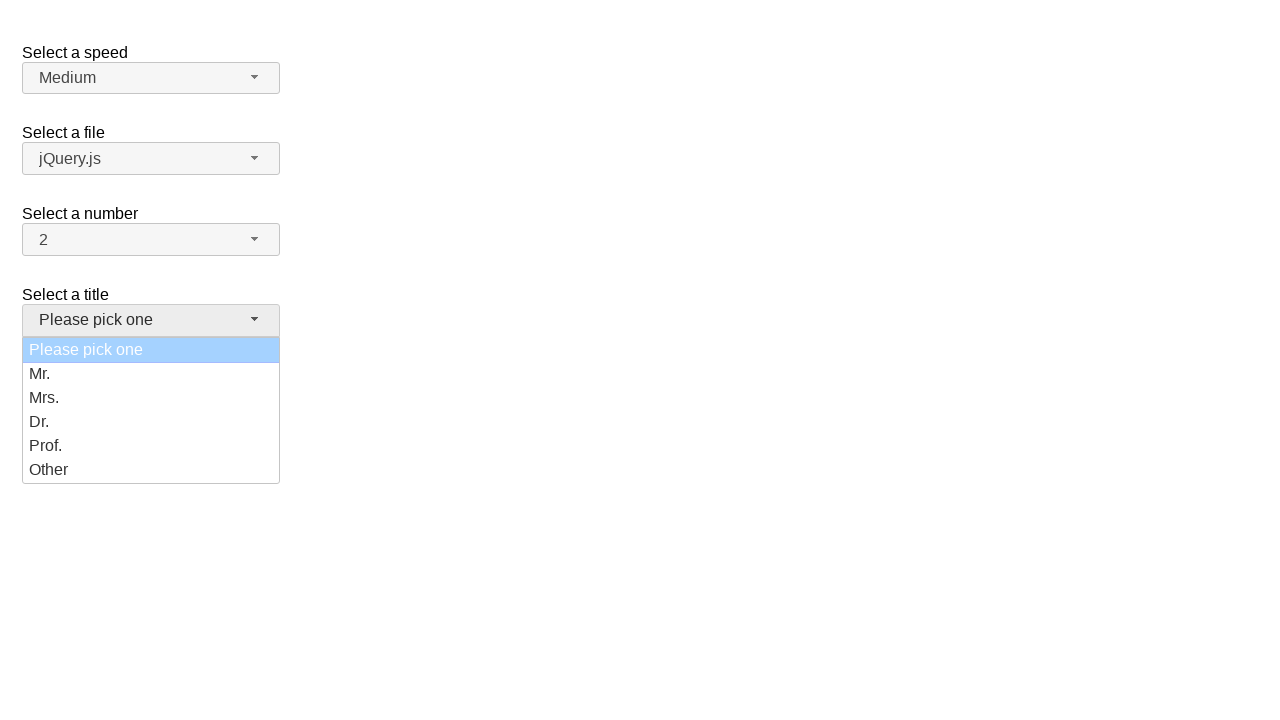

Dropdown menu items loaded and became visible
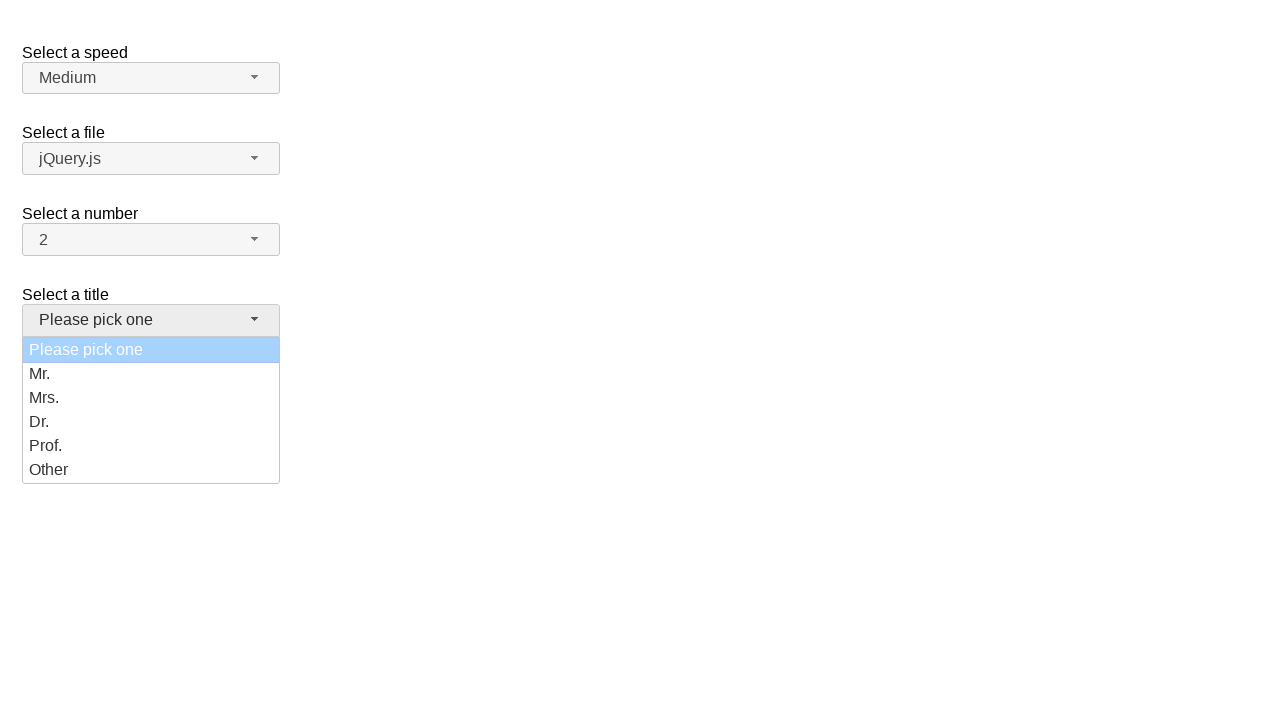

Selected 'Mrs.' option from the salutation dropdown at (151, 398) on ul#salutation-menu div >> nth=2
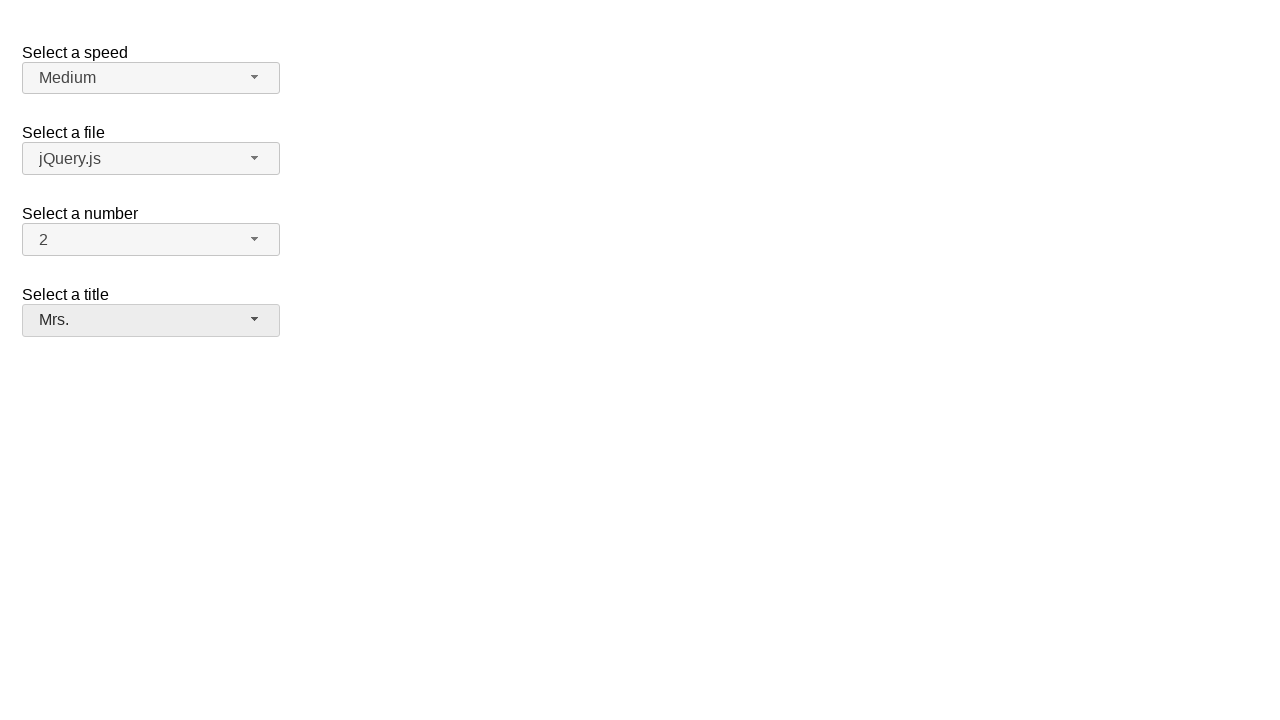

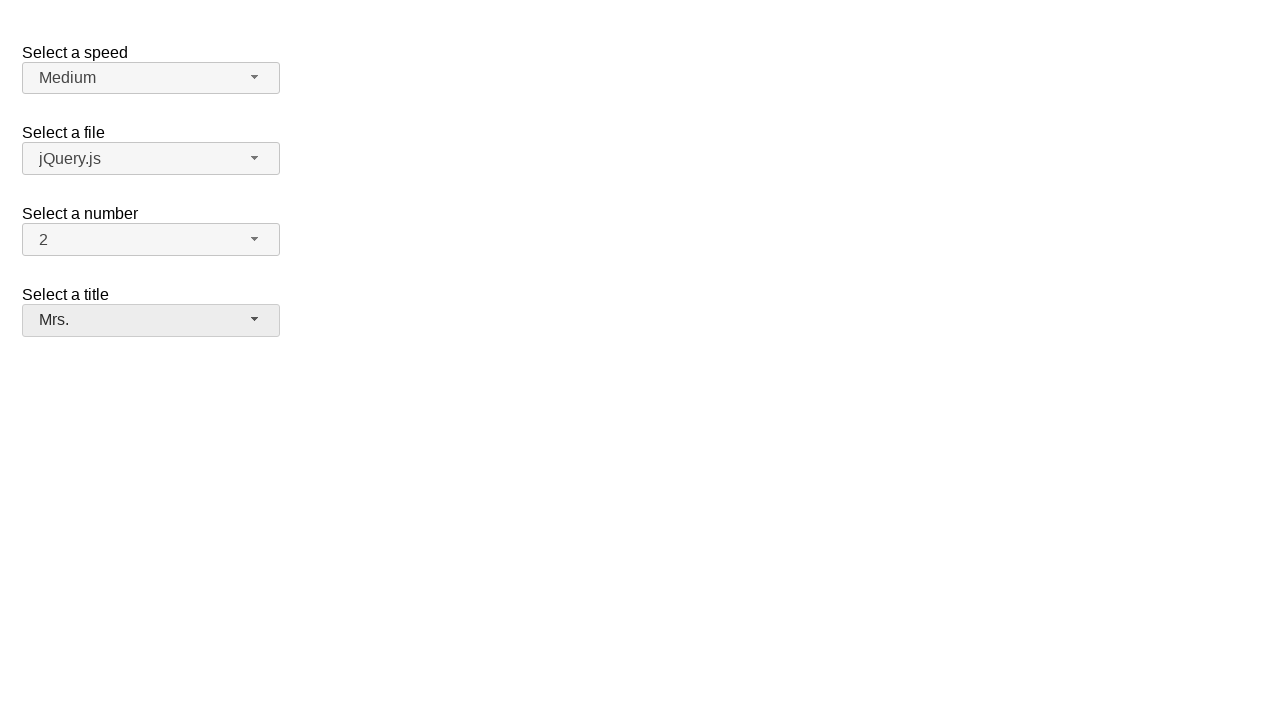